Opens the QQ.com website and maximizes the browser window. This is a basic navigation test with no page interactions.

Starting URL: http://www.qq.com/

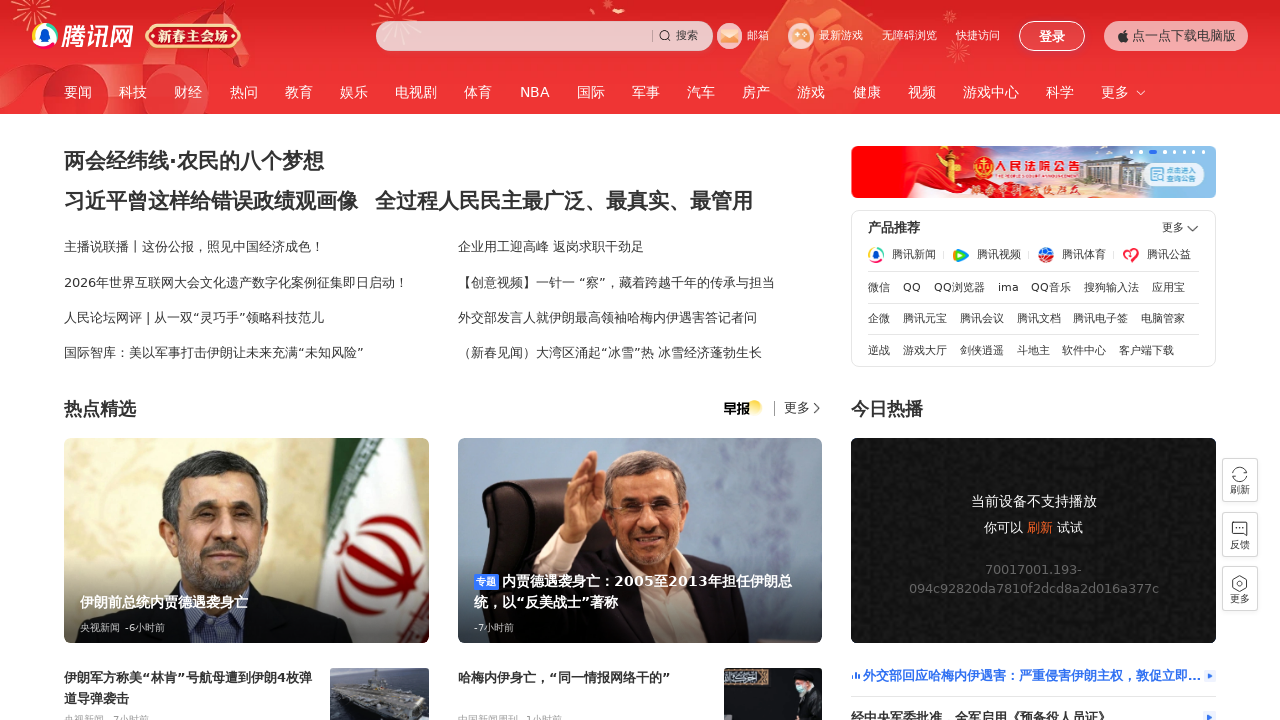

Set viewport size to 1920x1080 to maximize browser window
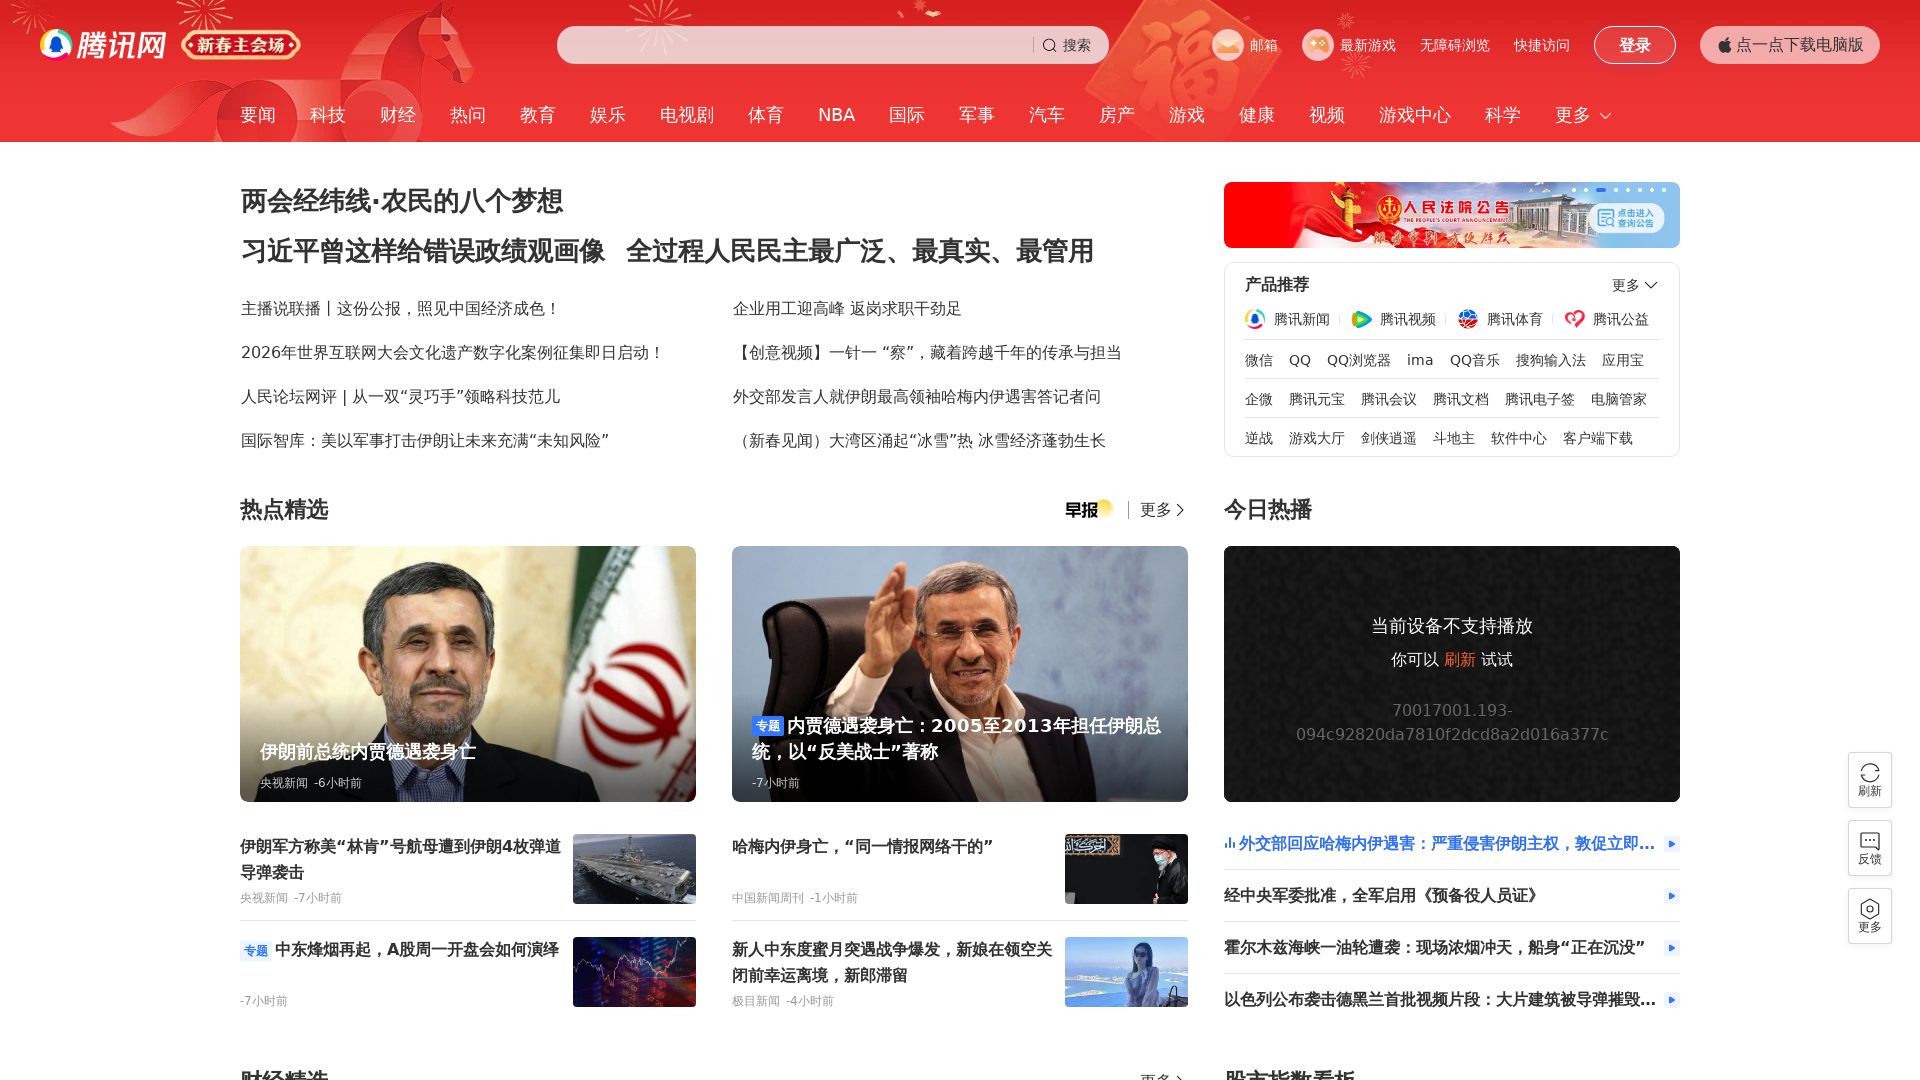

Waited for page to load and DOM content to be ready
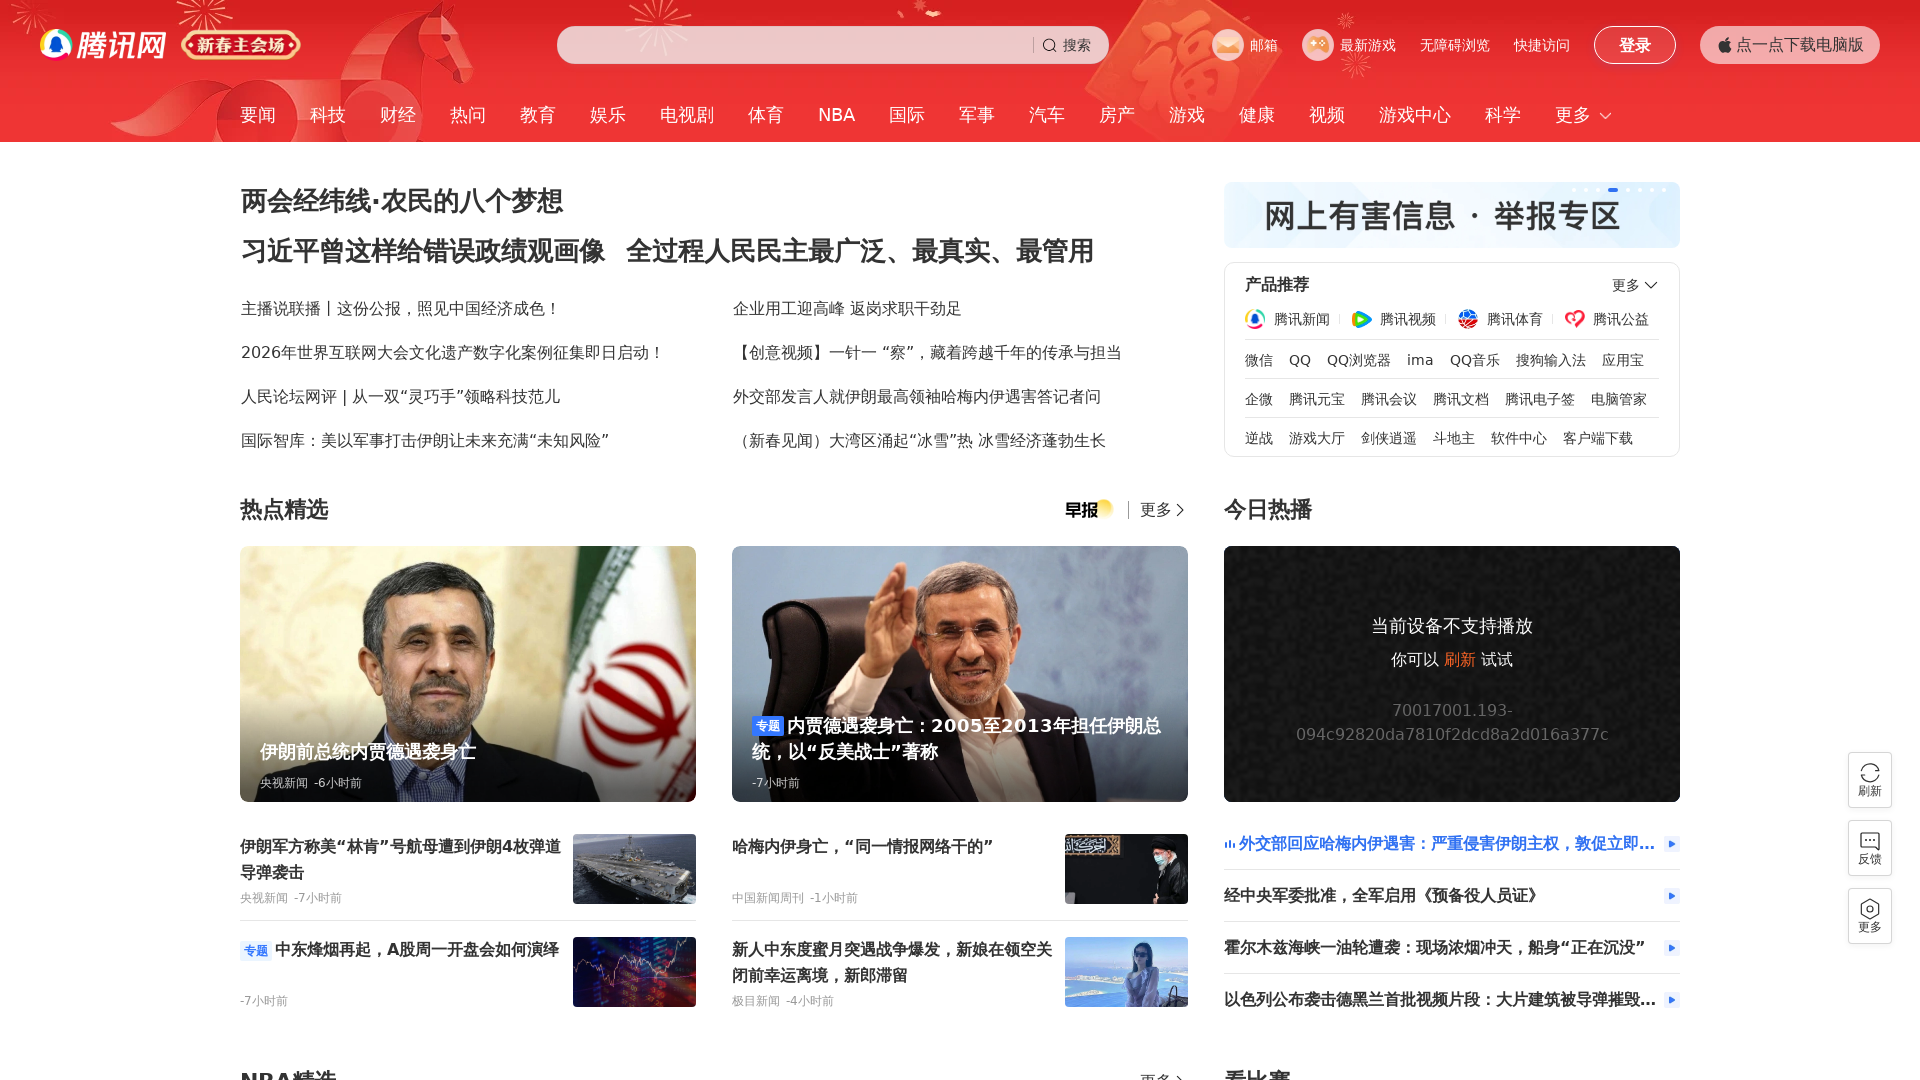

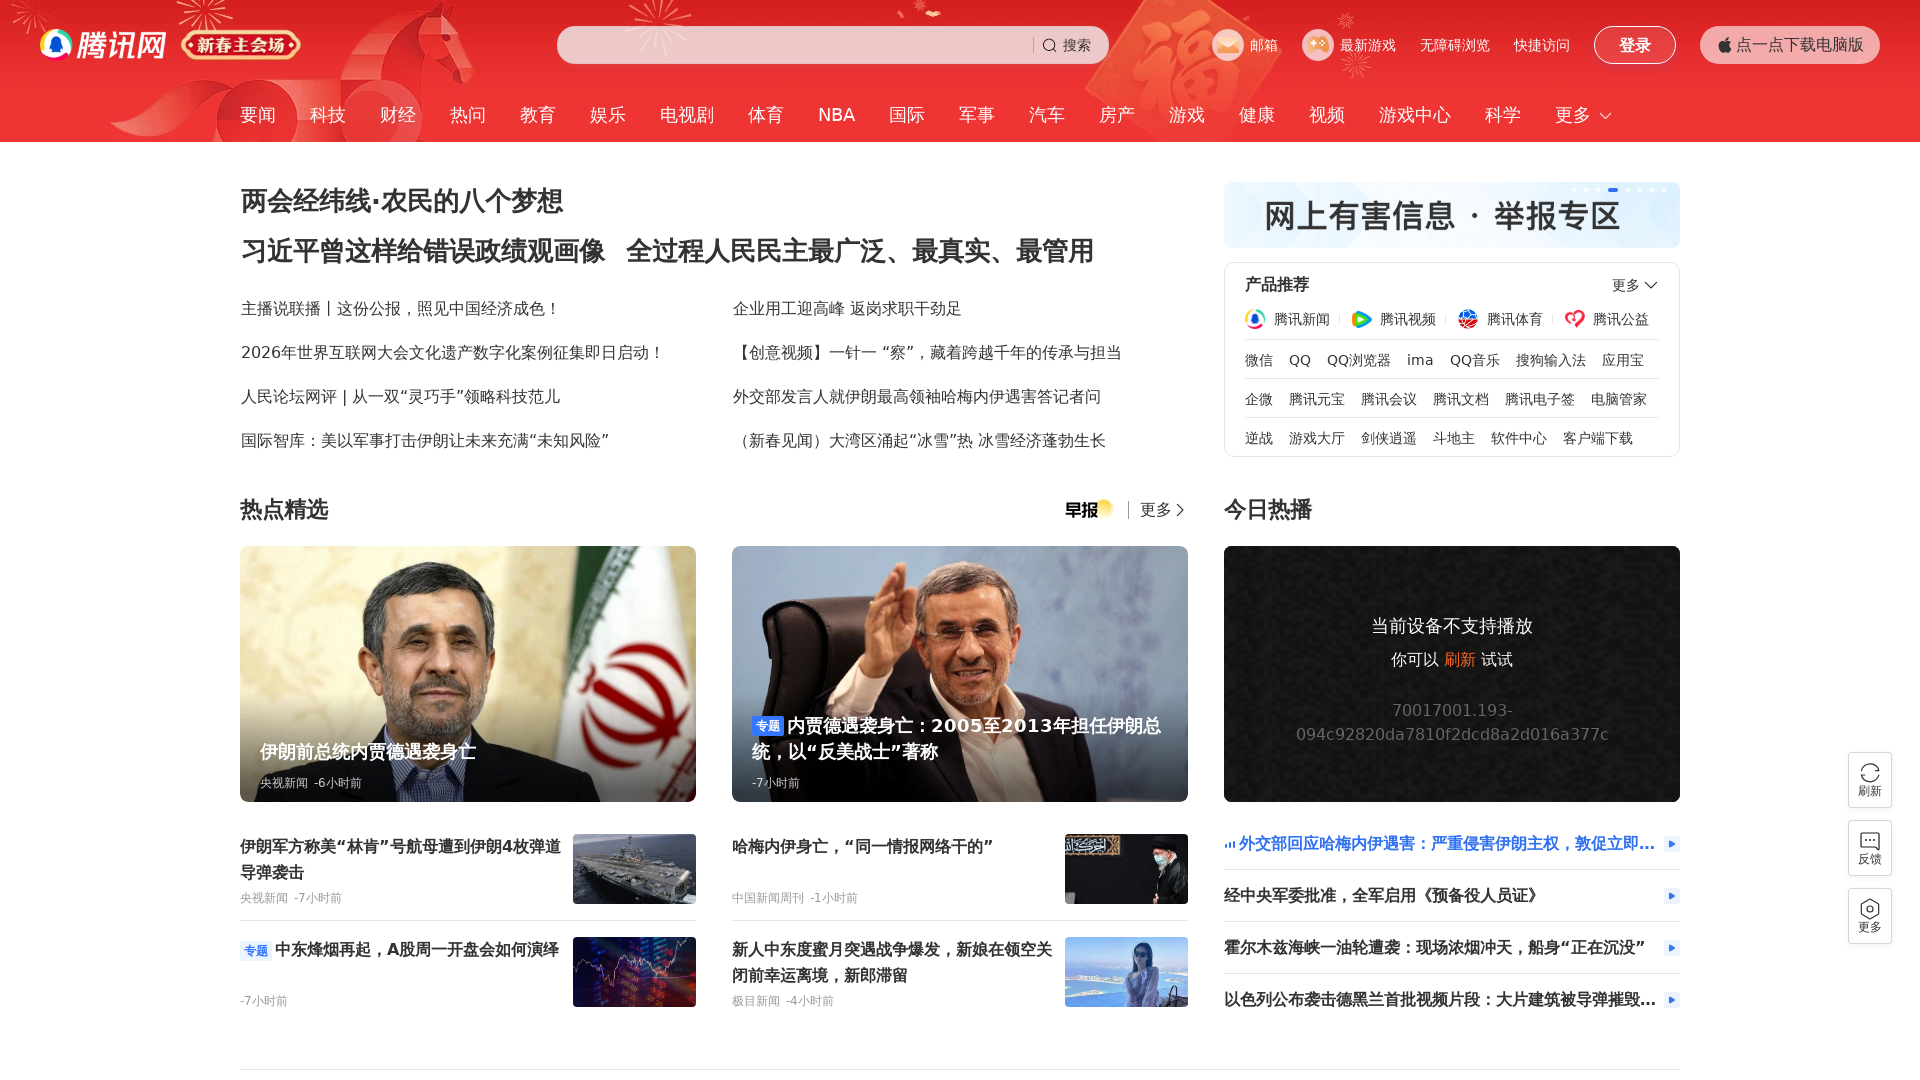